Opens three different websites in separate browser tabs, navigating to Dan IT, Rozetka computers section, and Guinness World Records

Starting URL: https://dan-it.com.ua/uk/

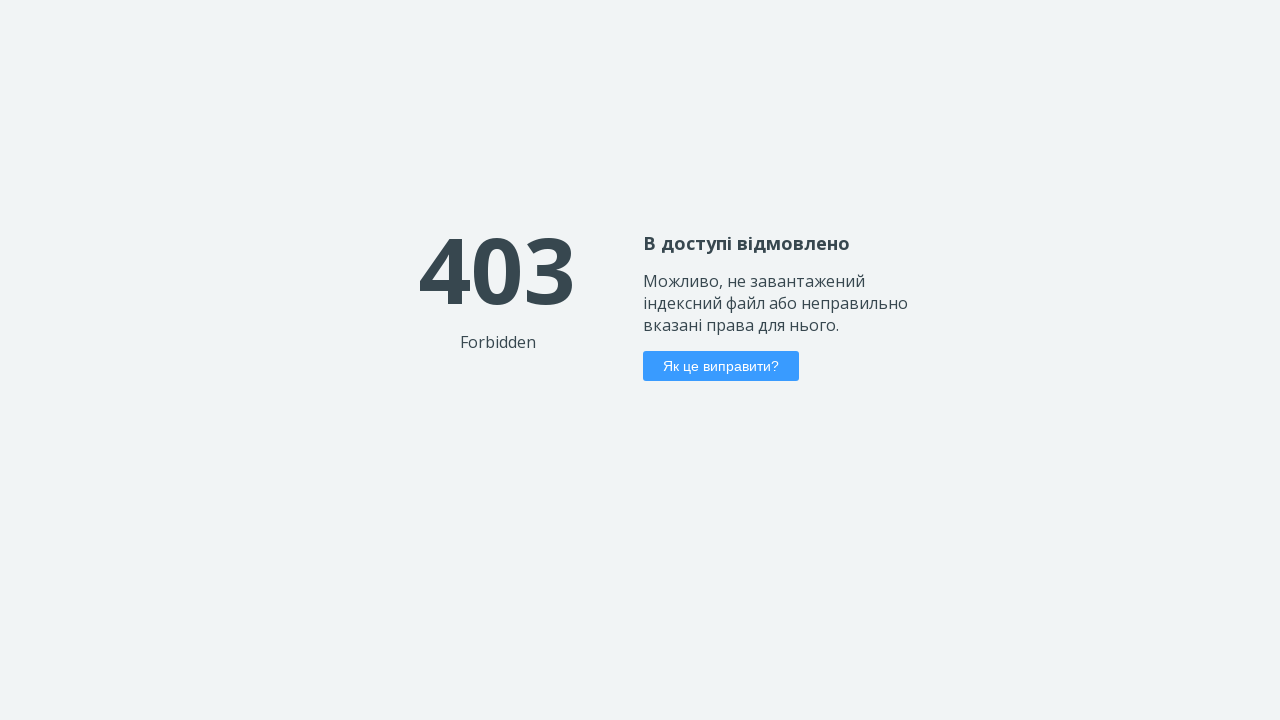

Retrieved title from Dan IT homepage
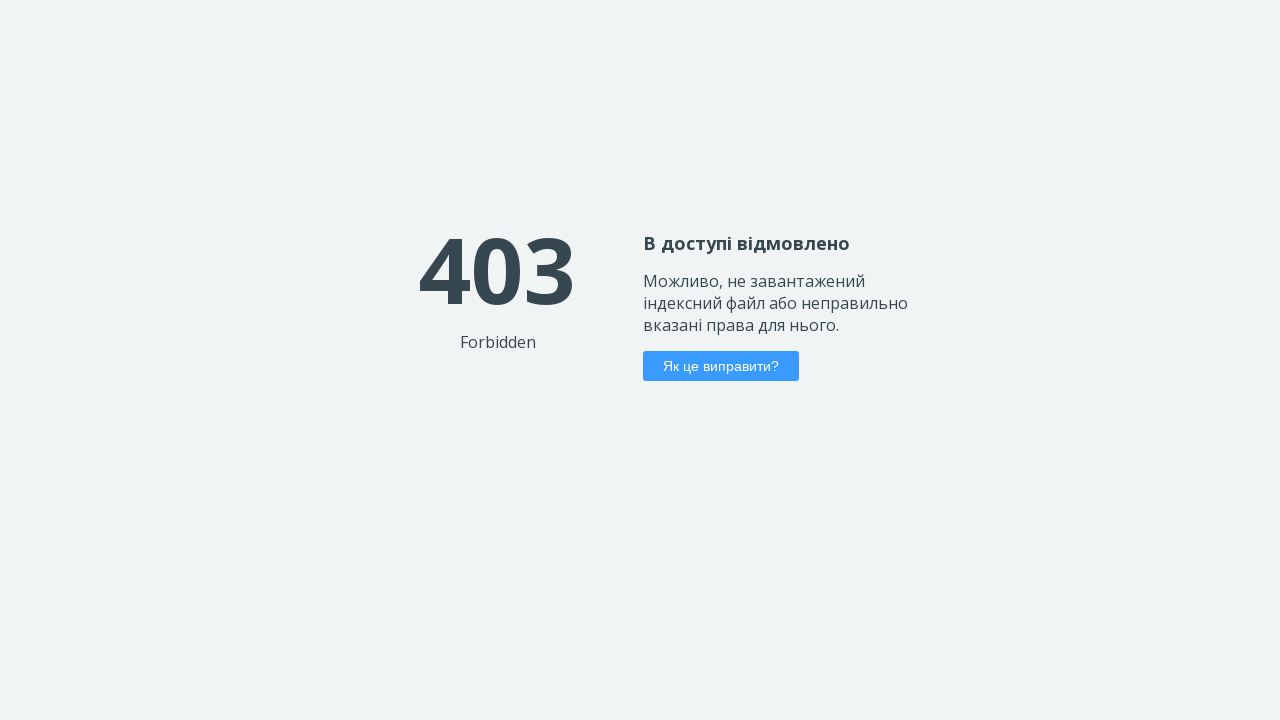

Opened new browser tab
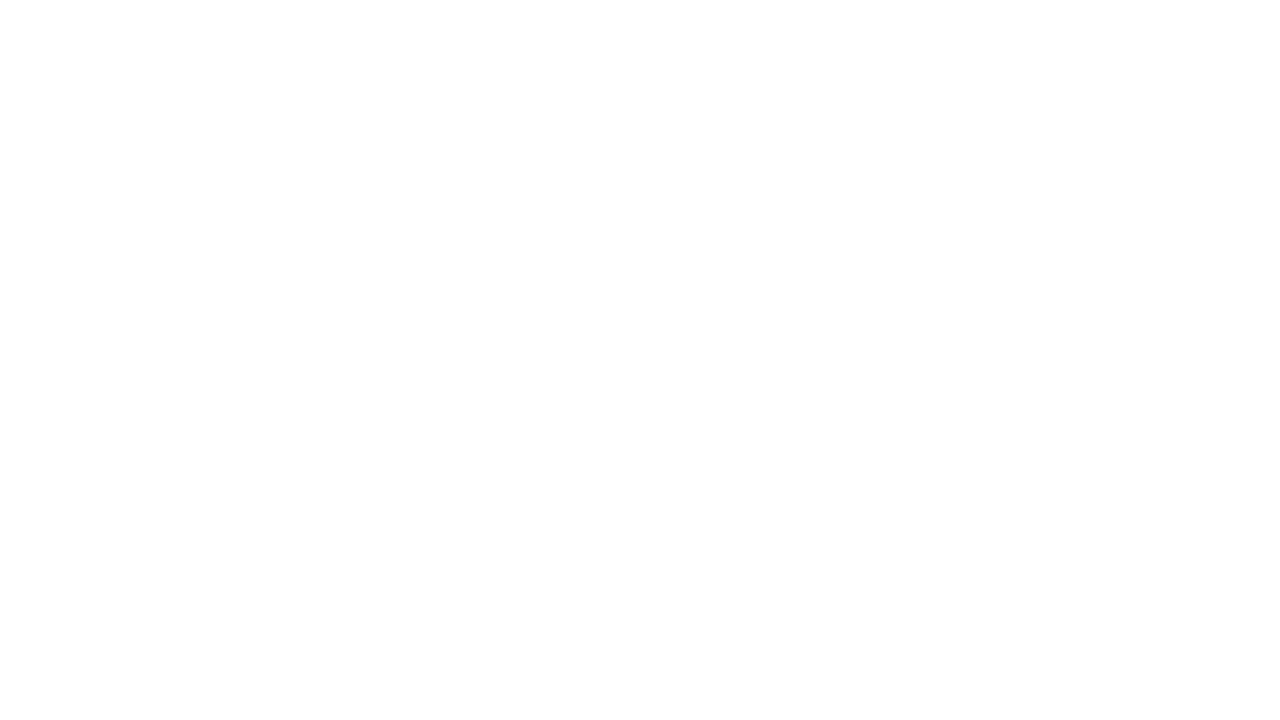

Navigated to Rozetka computers section
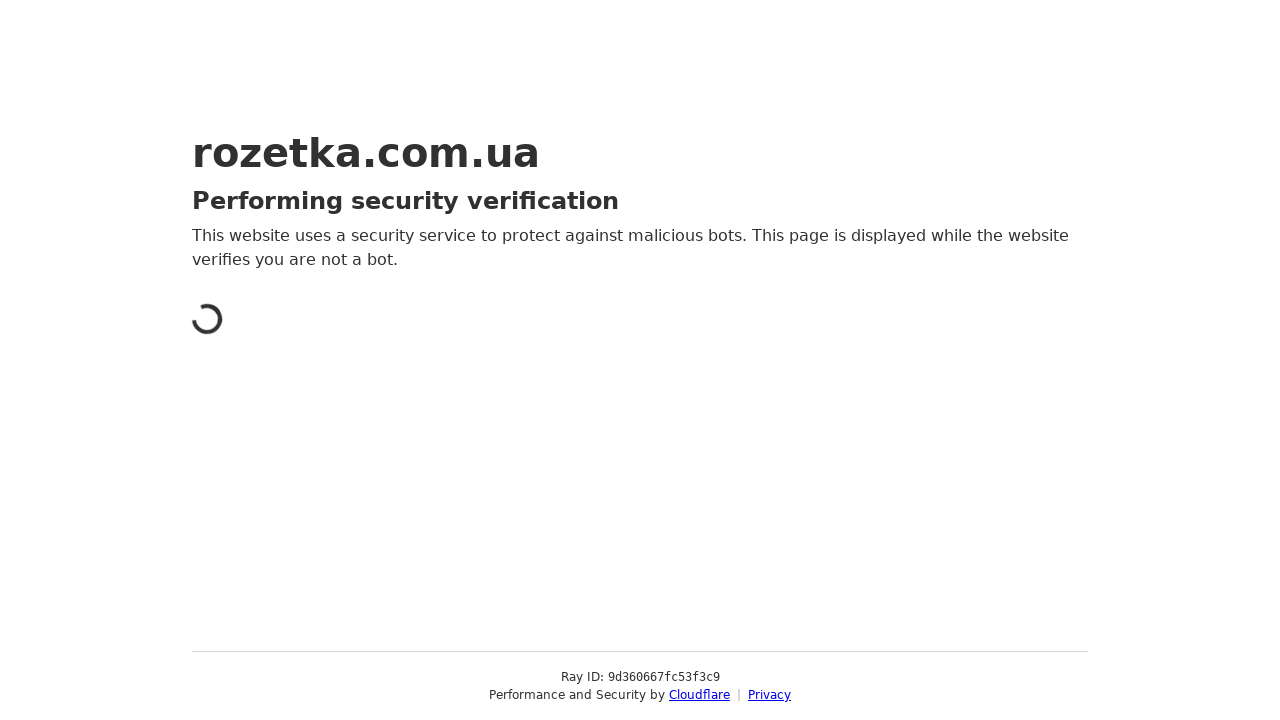

Retrieved title from Rozetka computers page
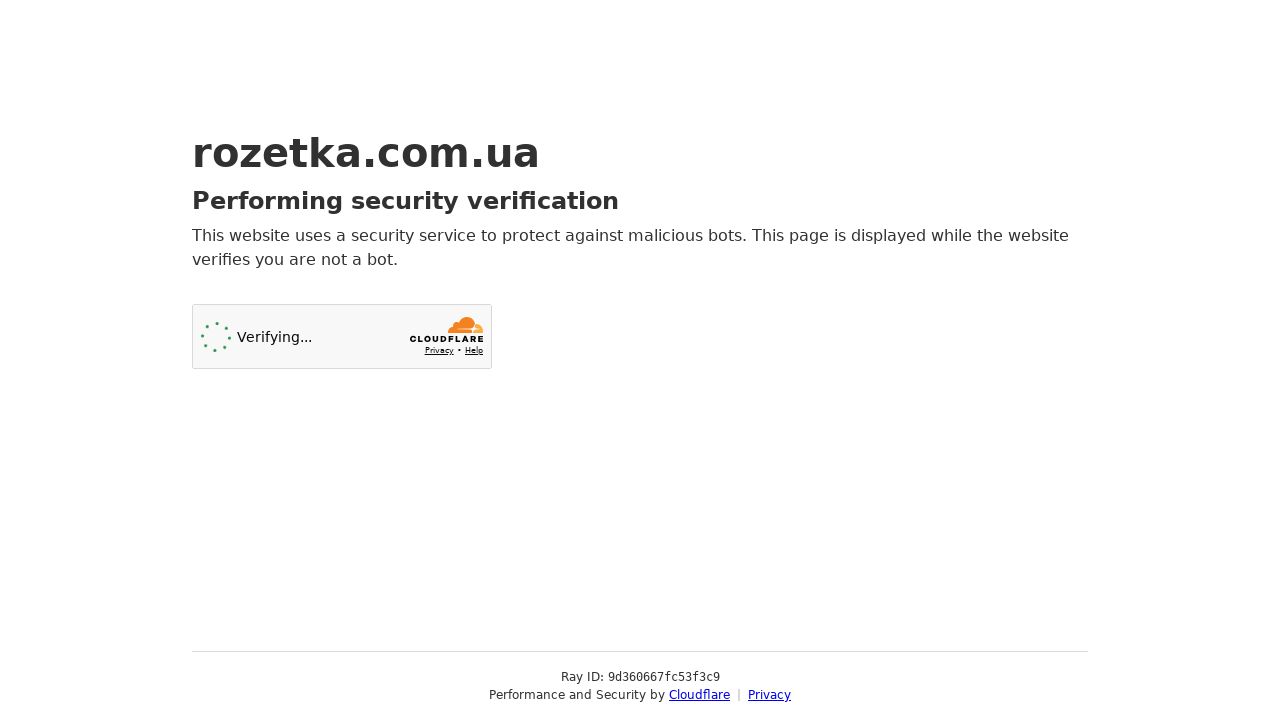

Opened another new browser tab
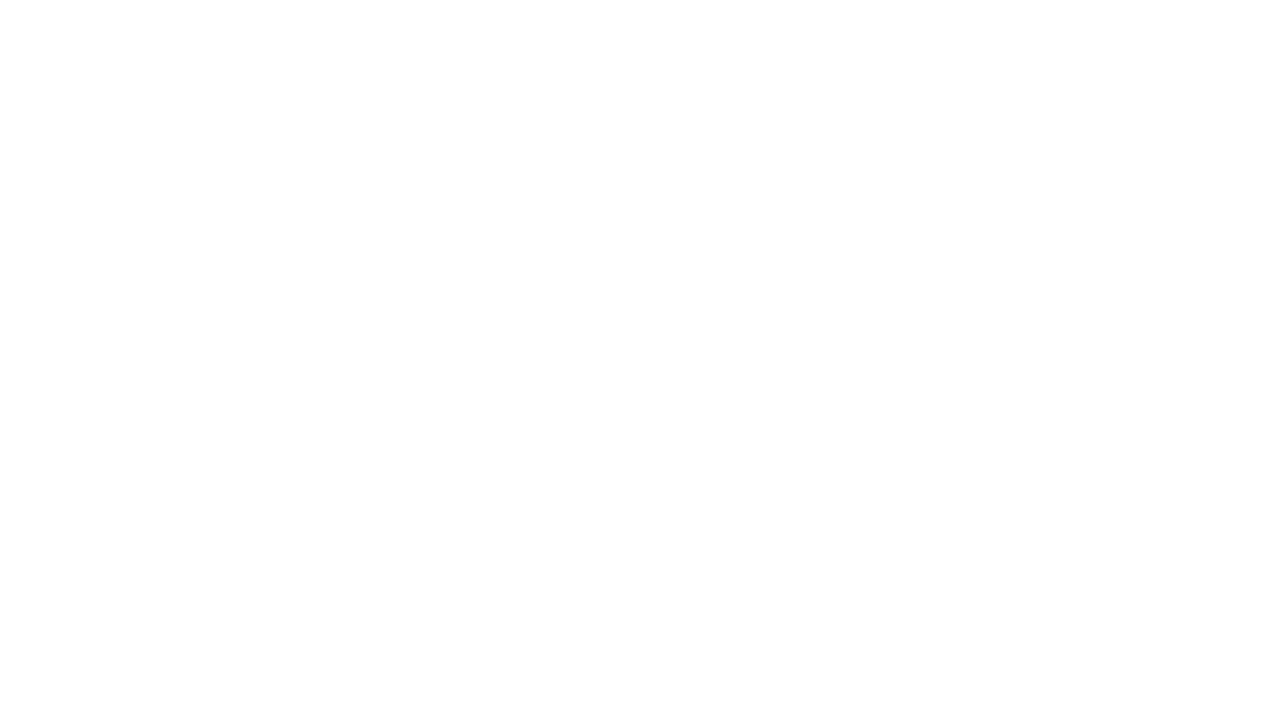

Navigated to Guinness World Records
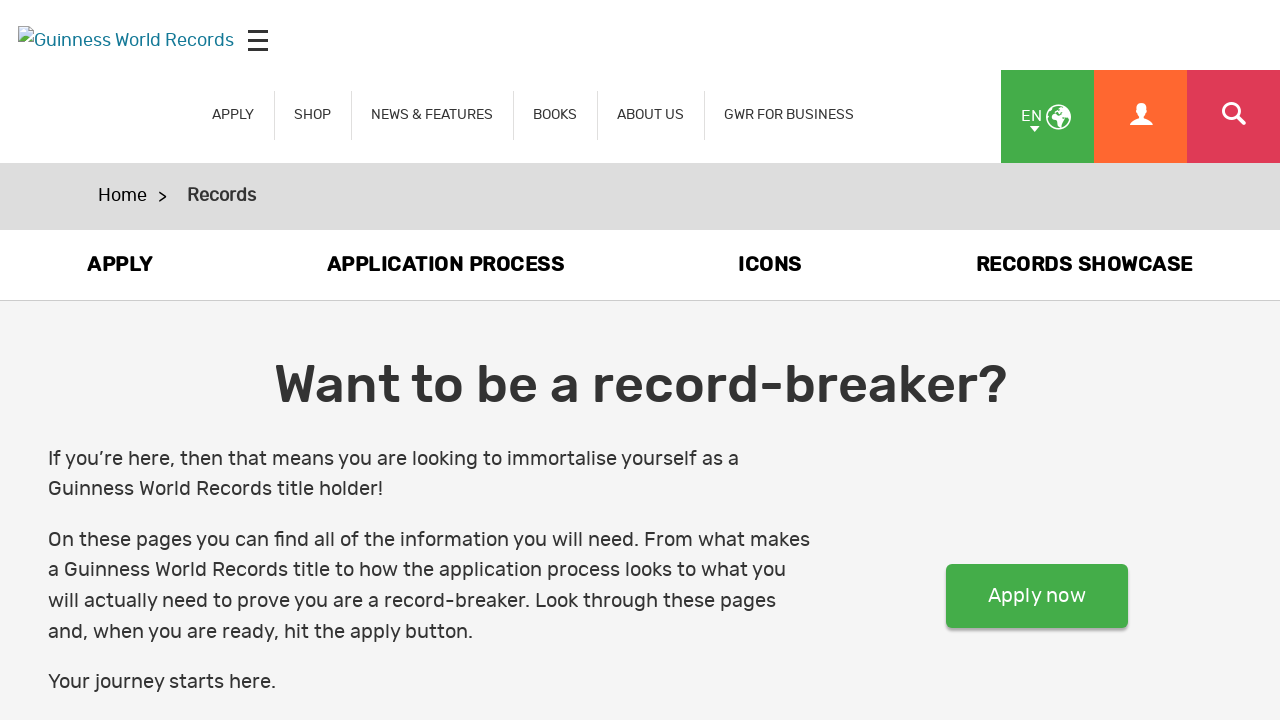

Retrieved title from Guinness World Records page
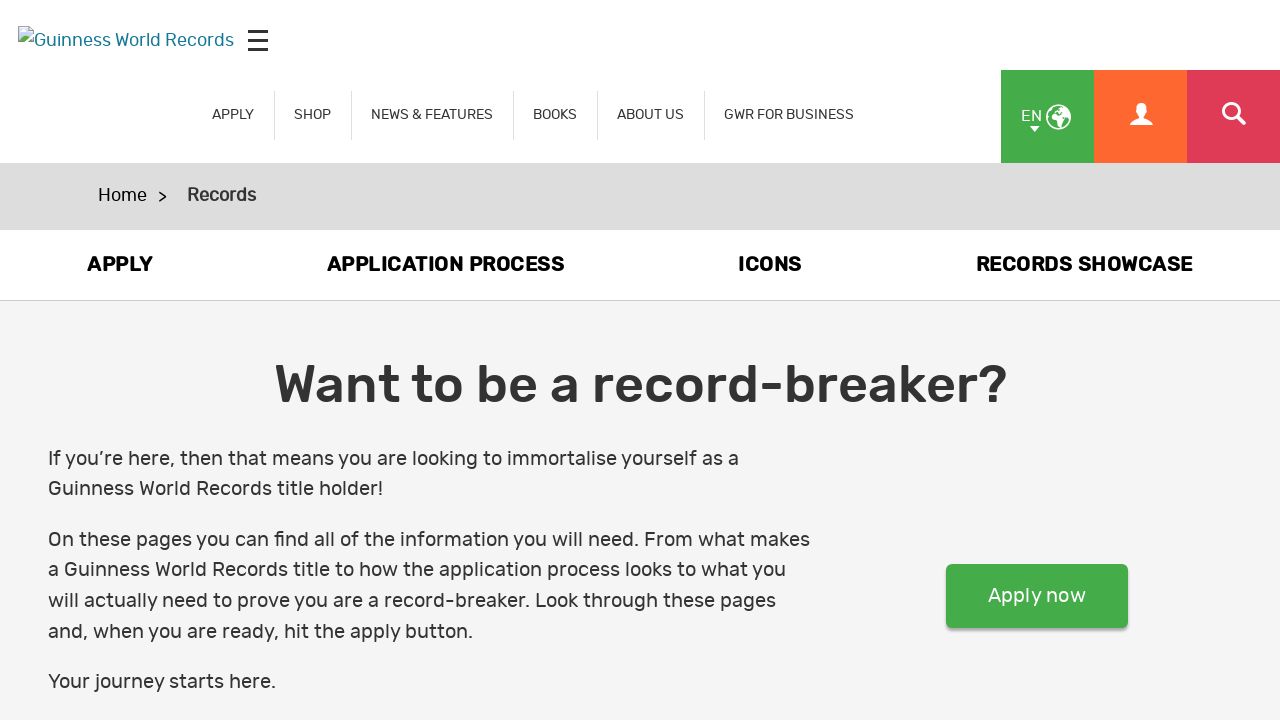

Closed Guinness World Records tab
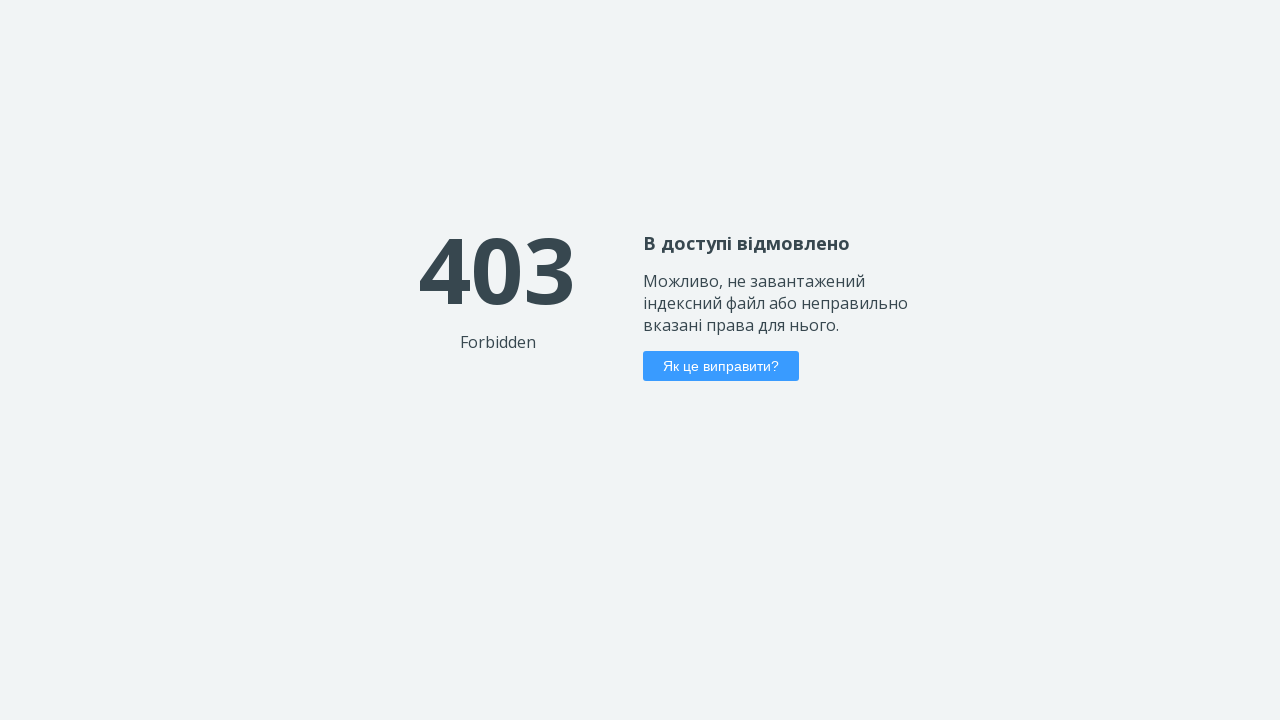

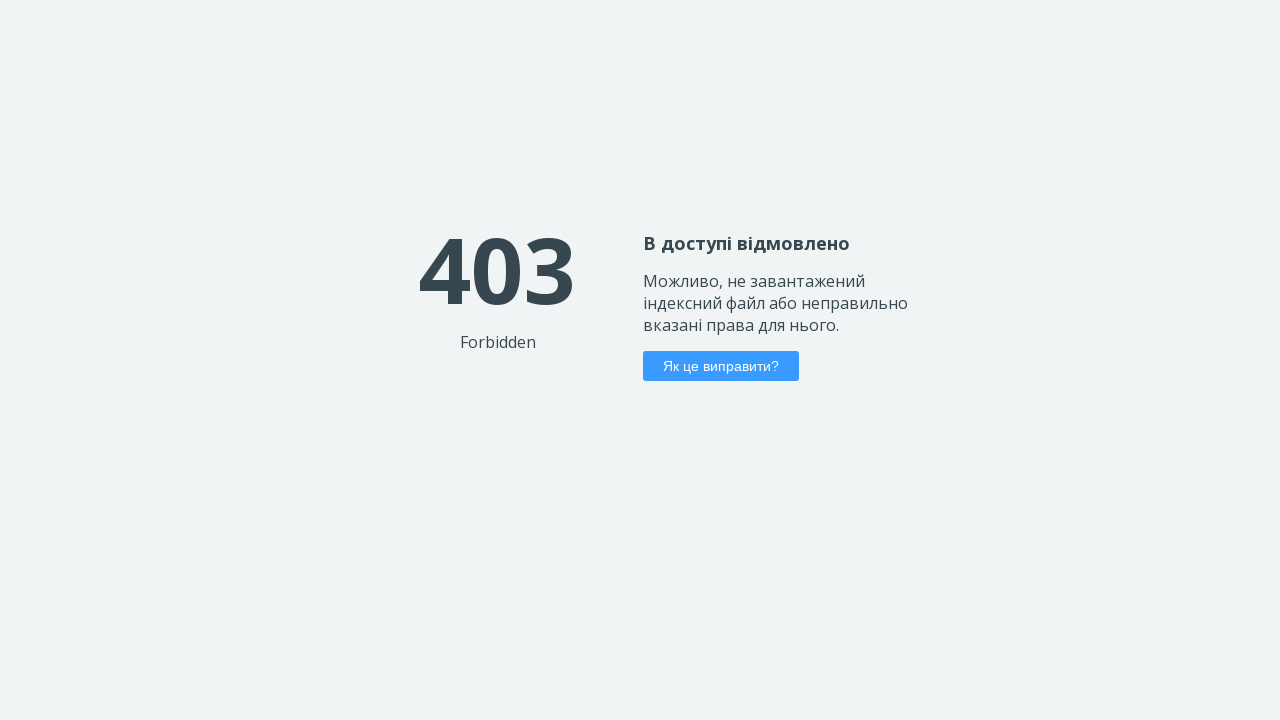